Tests checkbox and radio button interactions on a test page by selecting checkbox1, checkbox2, and radio1 if they are not already selected.

Starting URL: https://omayo.blogspot.com/

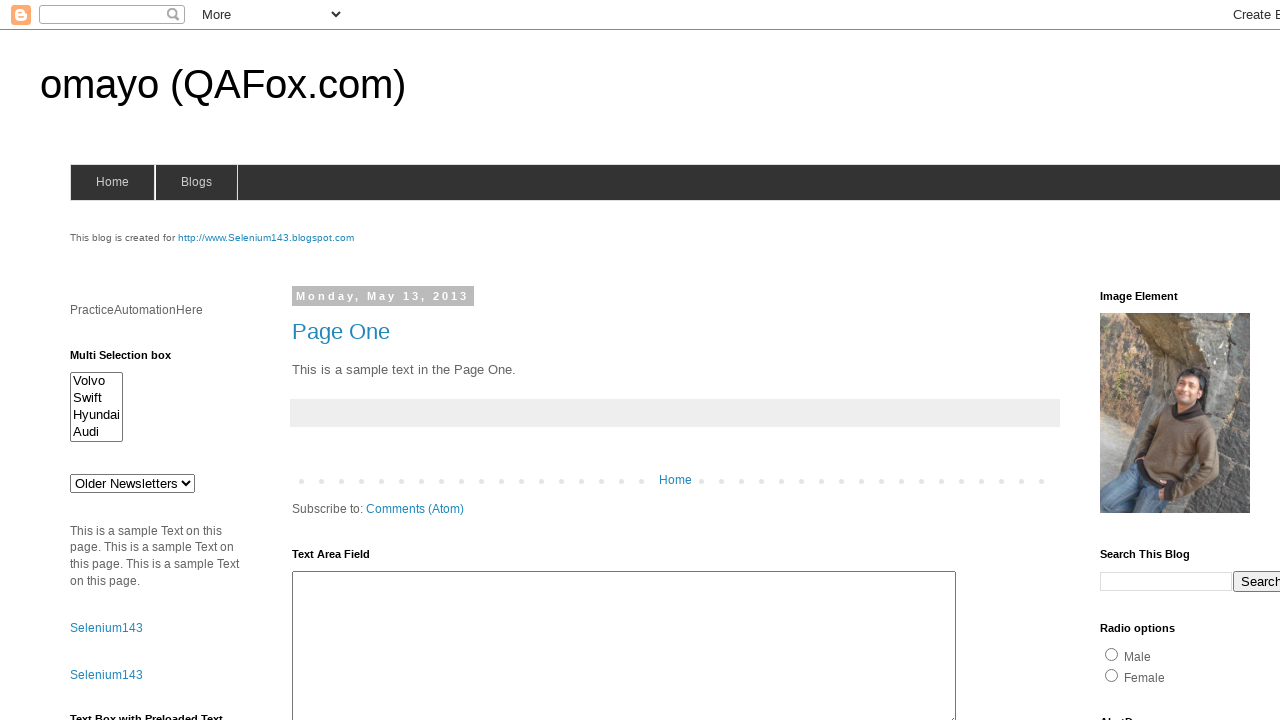

Navigated to https://omayo.blogspot.com/
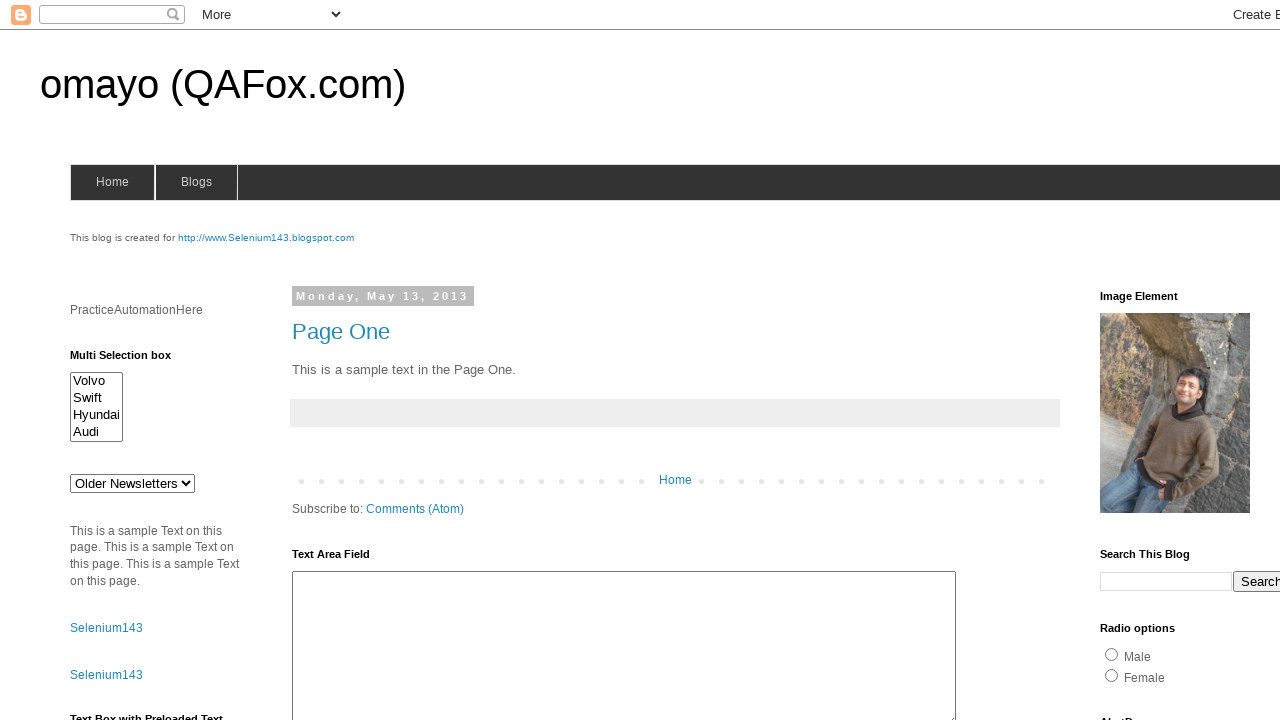

Located checkbox1 element
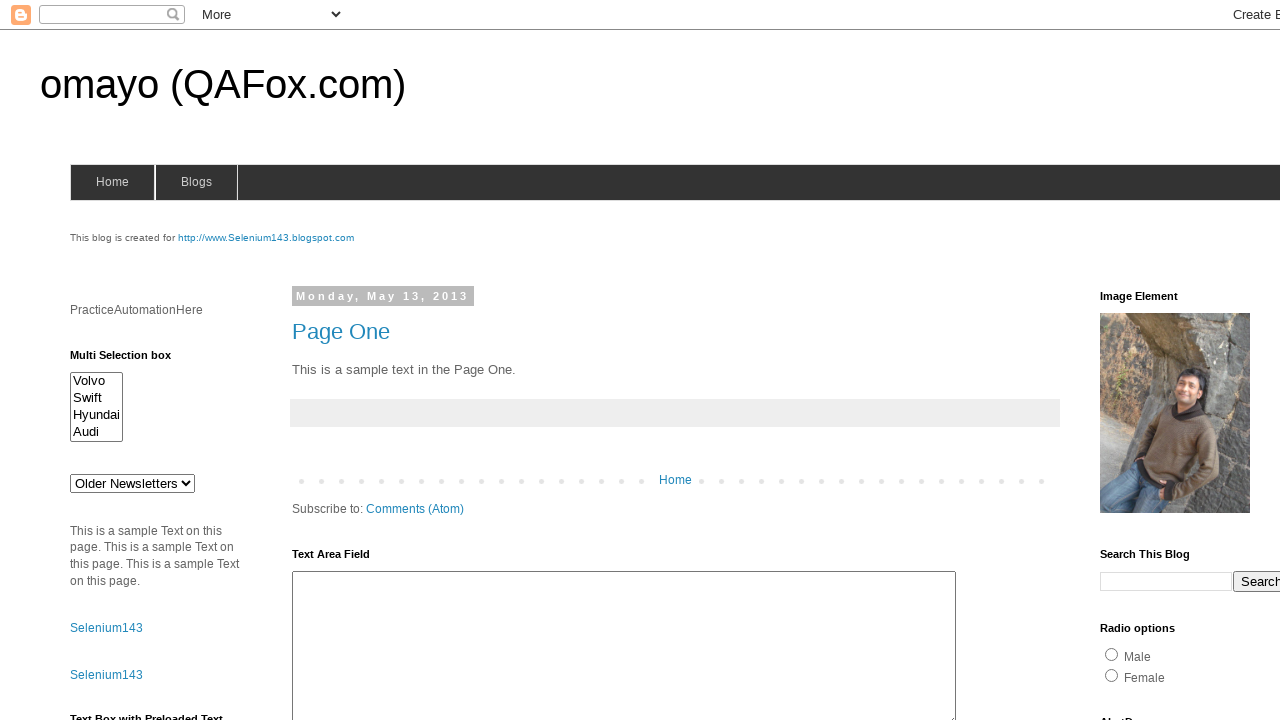

Verified checkbox1 is already checked
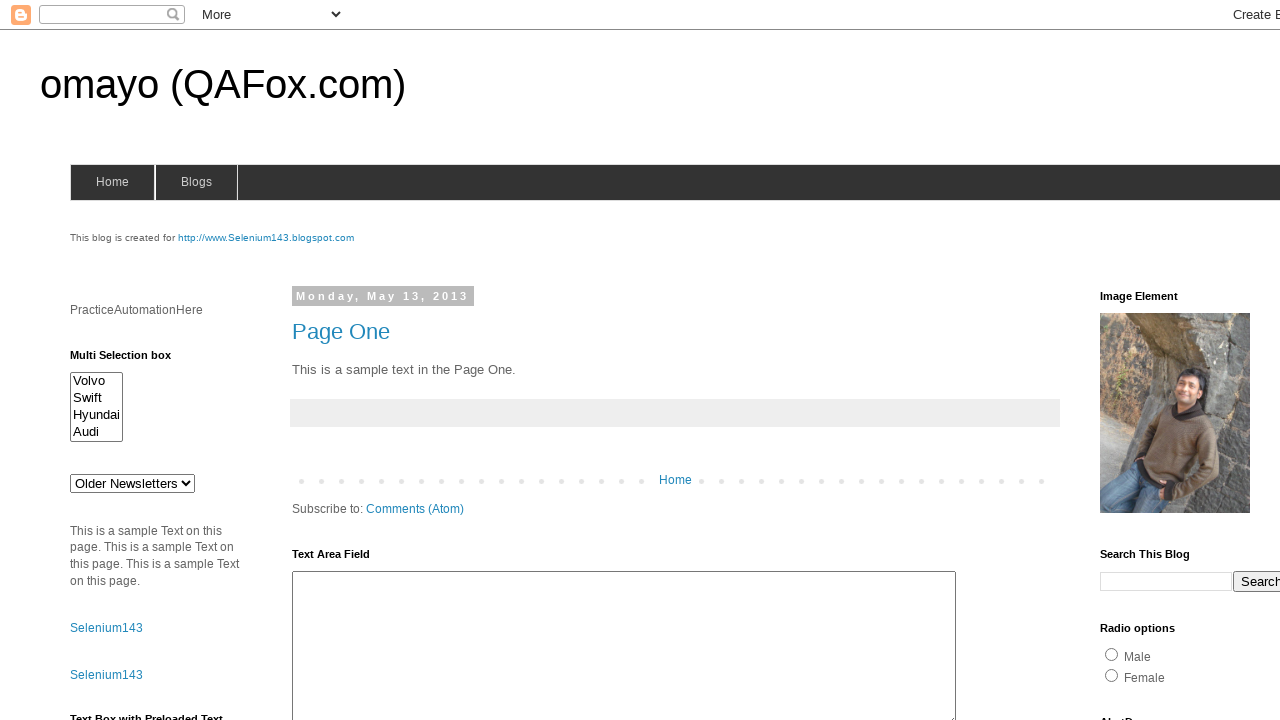

Located checkbox2 element
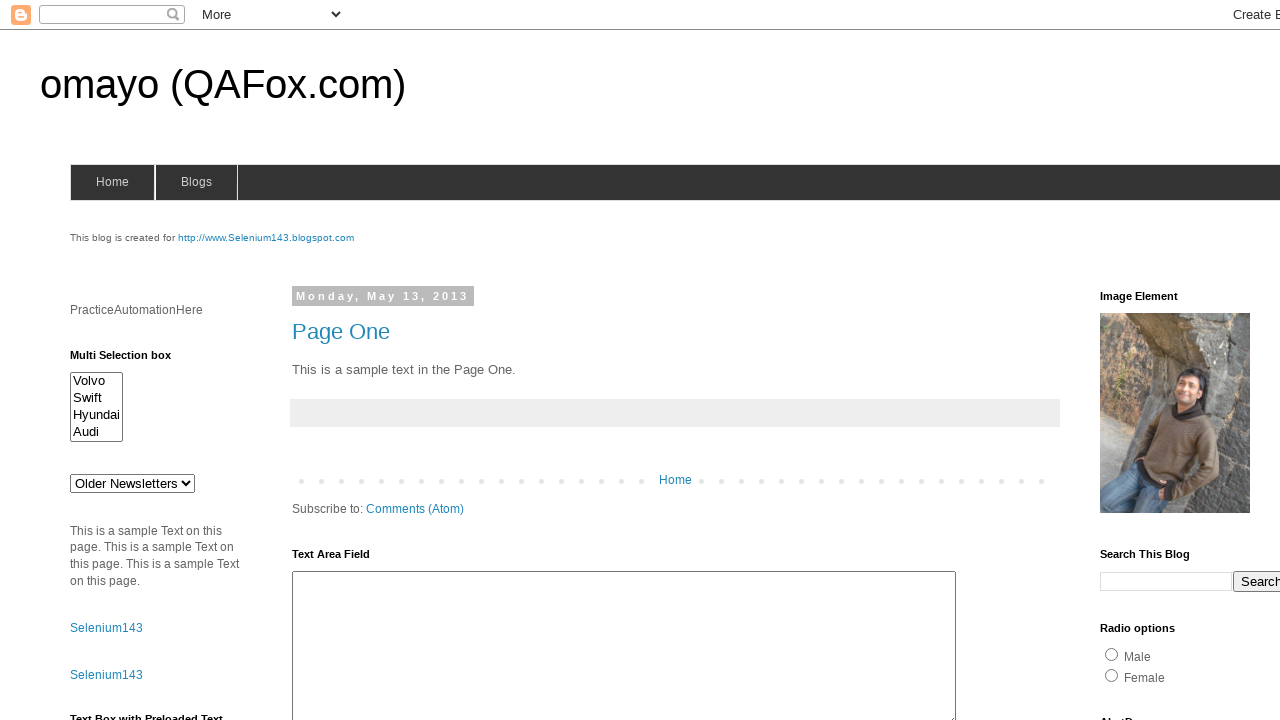

Verified checkbox2 is not checked
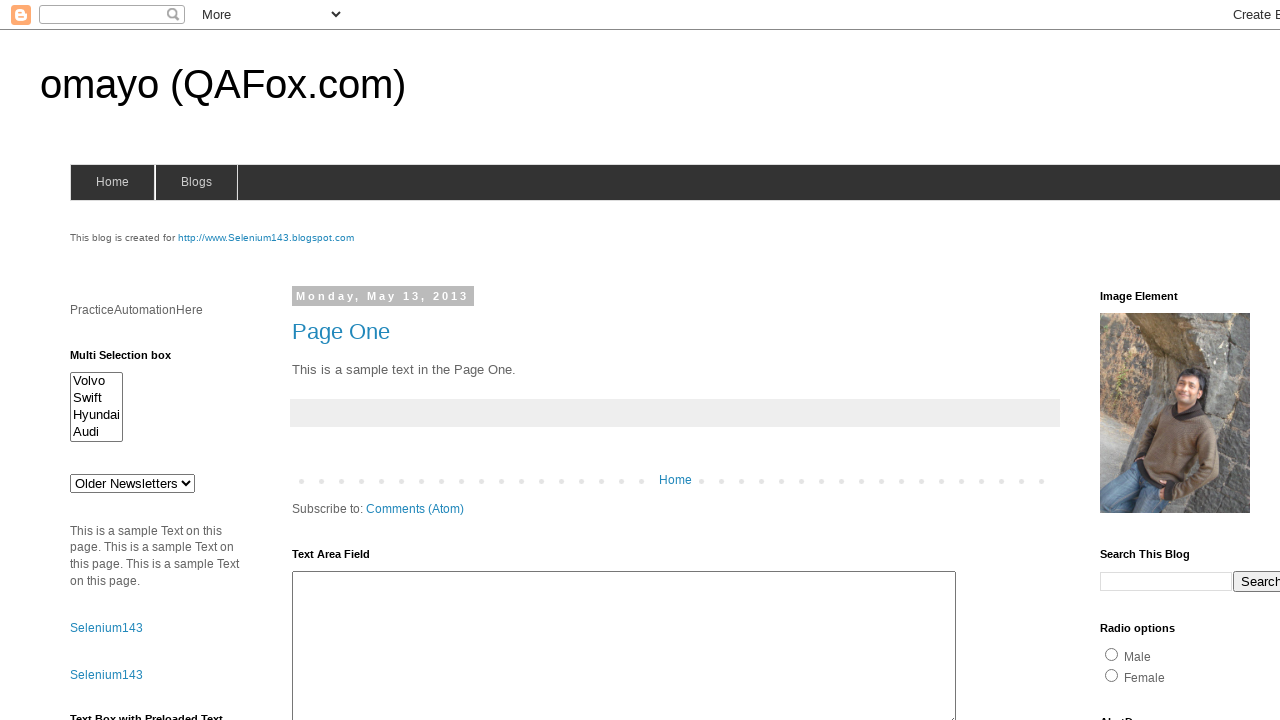

Clicked checkbox2 to select it at (1200, 361) on #checkbox2
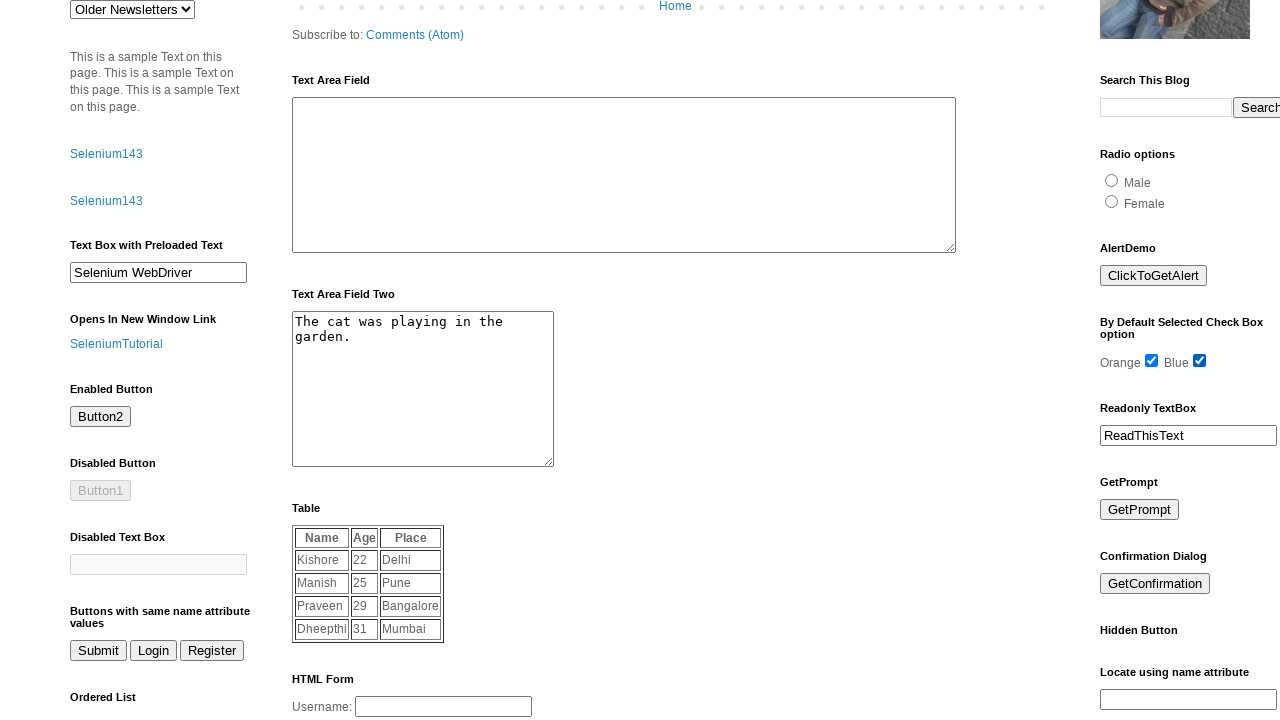

Located radio1 element
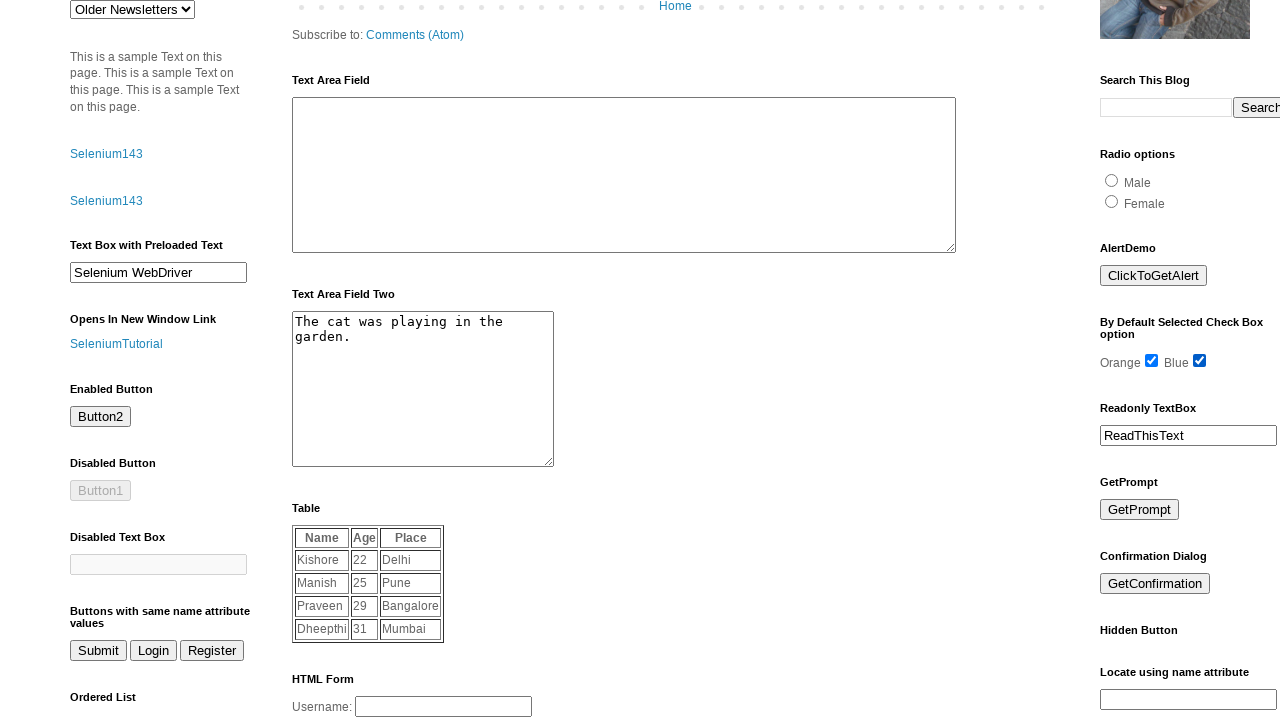

Verified radio1 is not checked
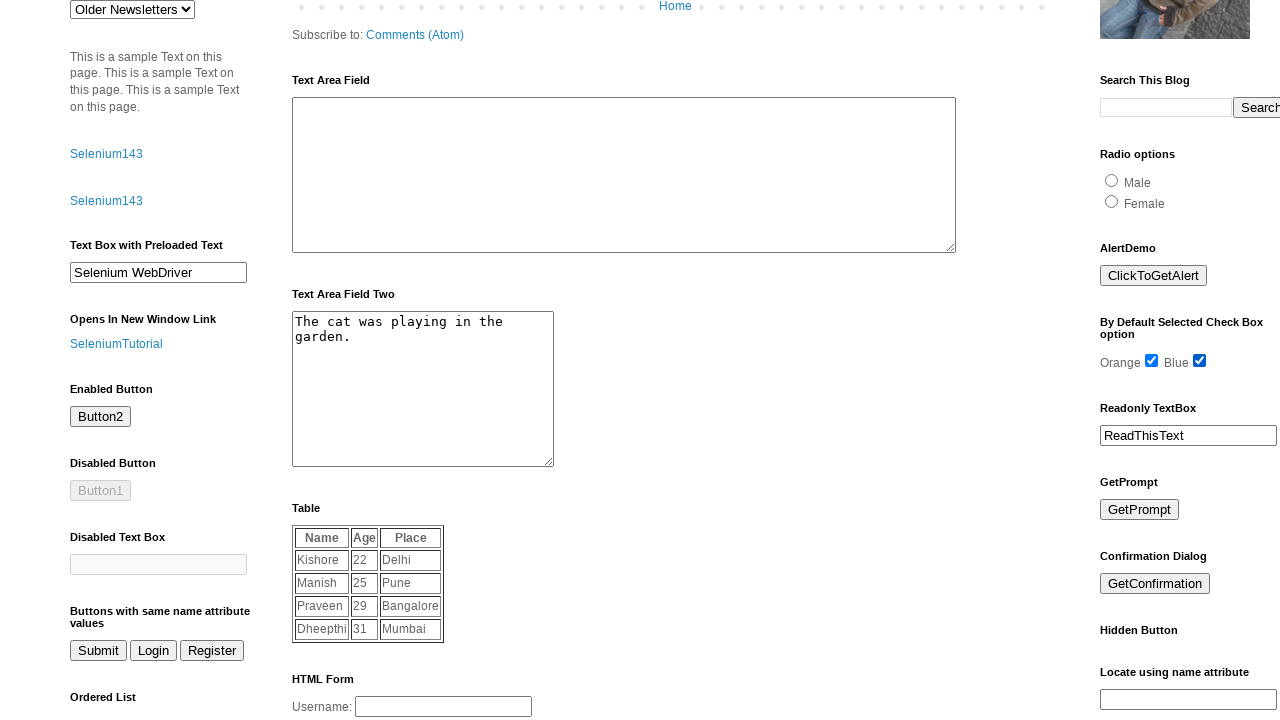

Clicked radio1 to select it at (1112, 180) on #radio1
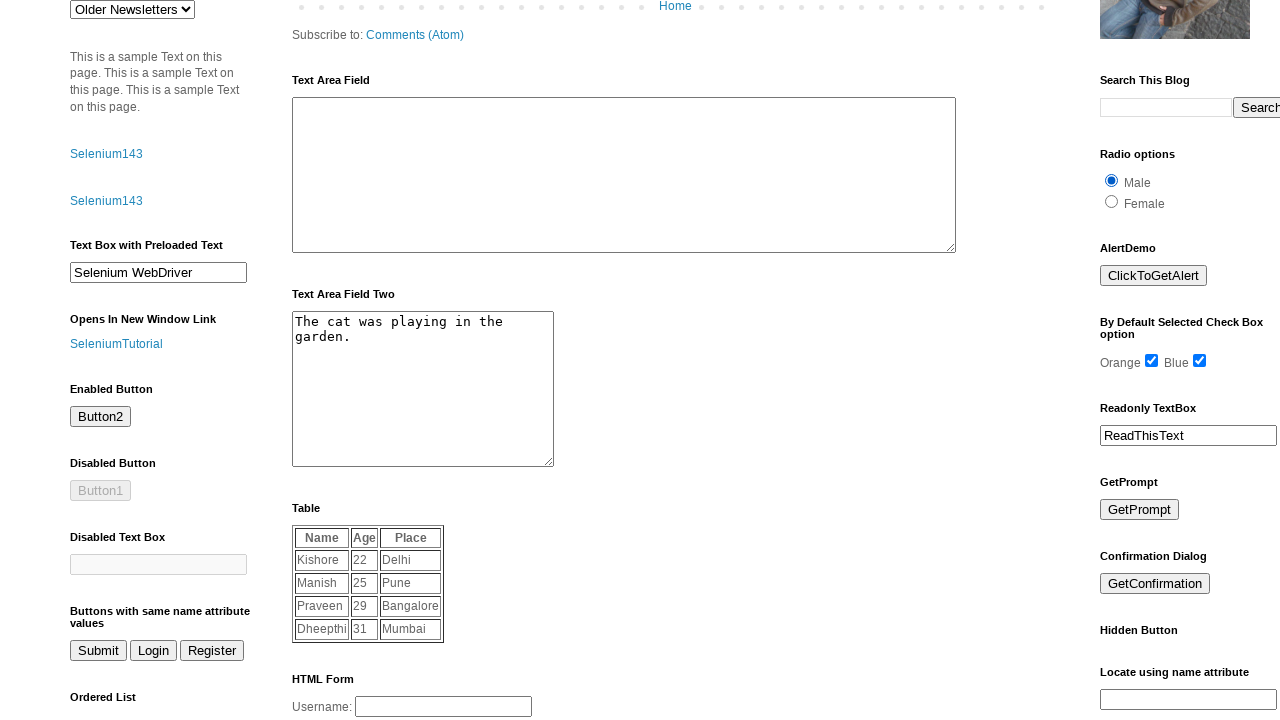

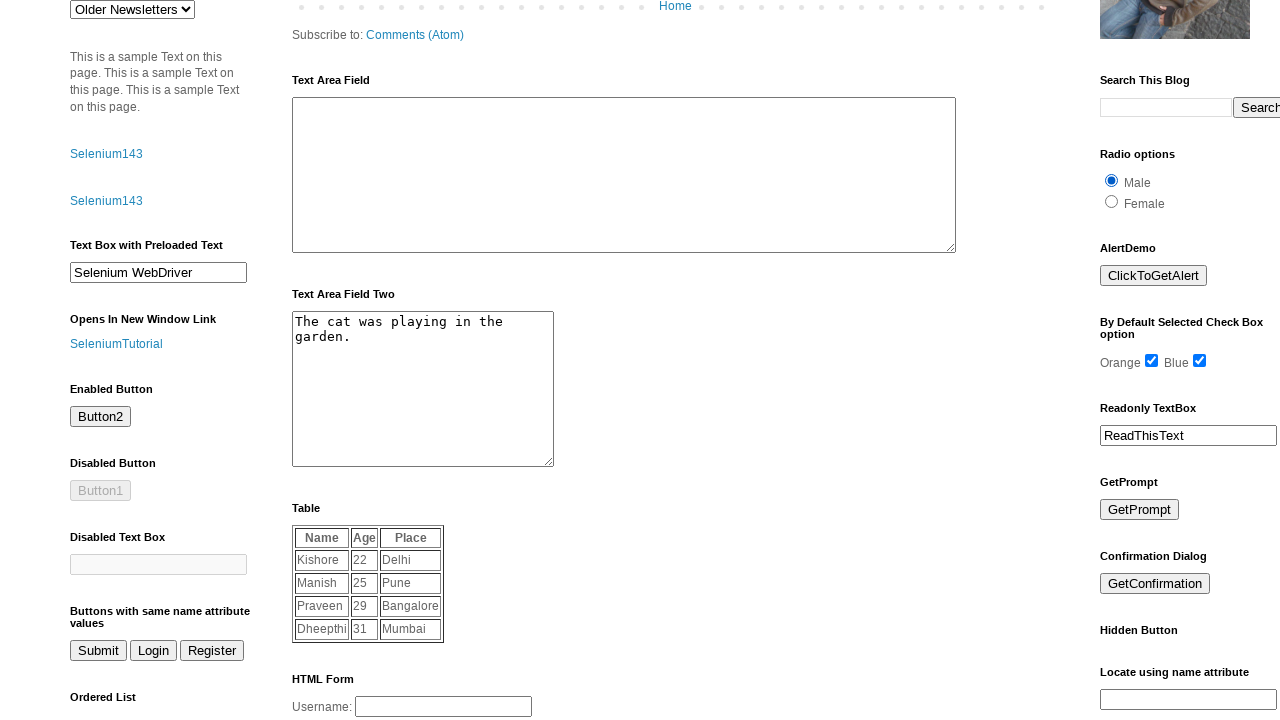